Tests dynamic loading functionality by clicking a start button and waiting for "Hello World!" text to appear

Starting URL: https://automationfc.github.io/dynamic-loading/

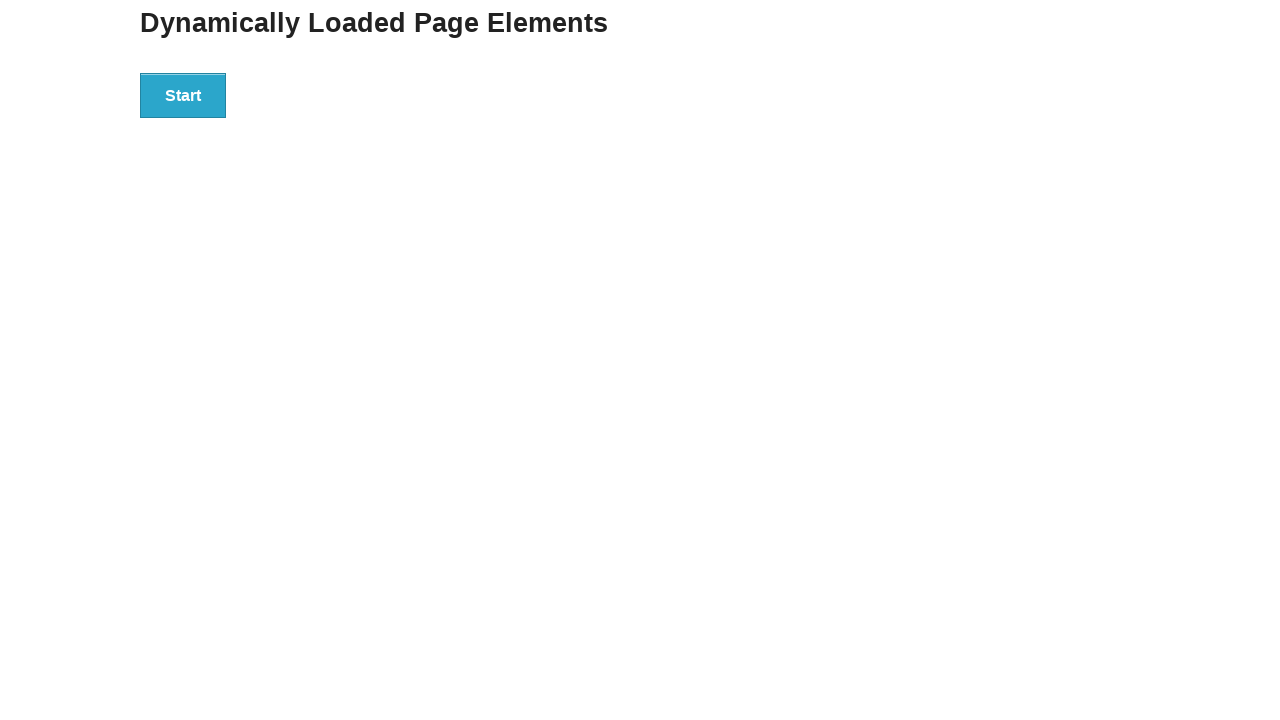

Clicked start button to trigger dynamic loading at (183, 95) on div#start>button
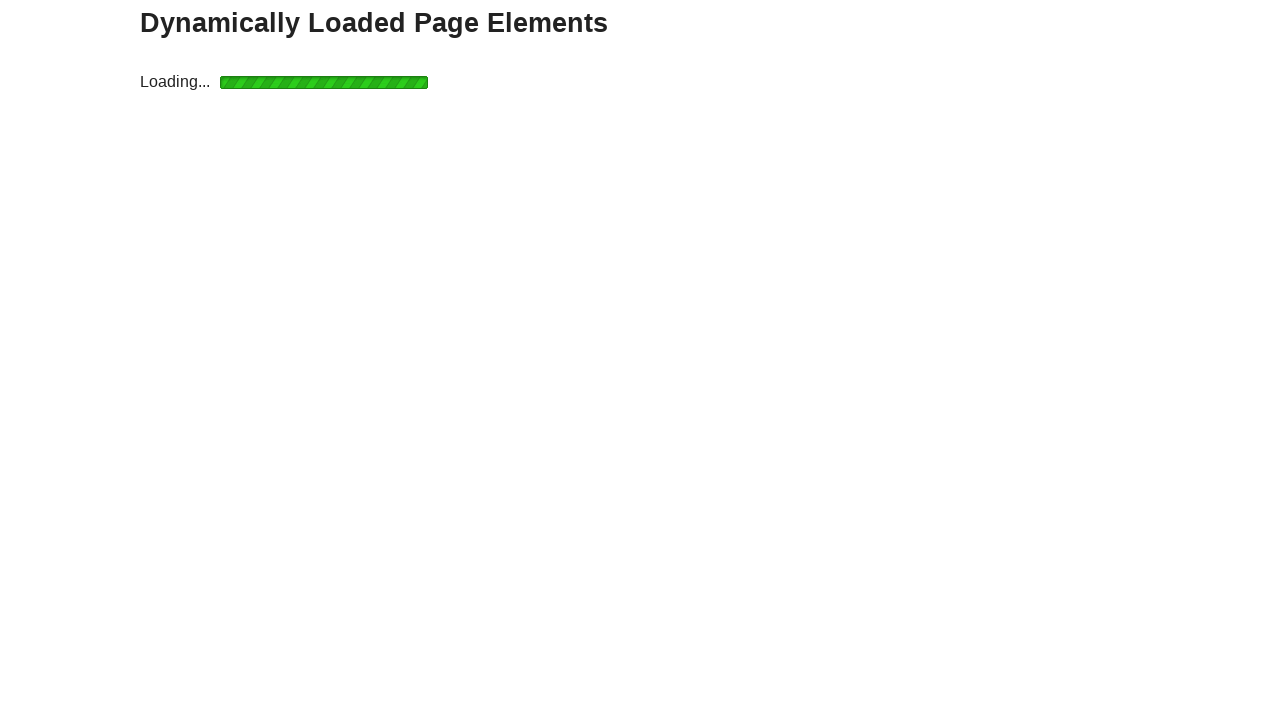

Waited for 'Hello World!' text to appear and become visible
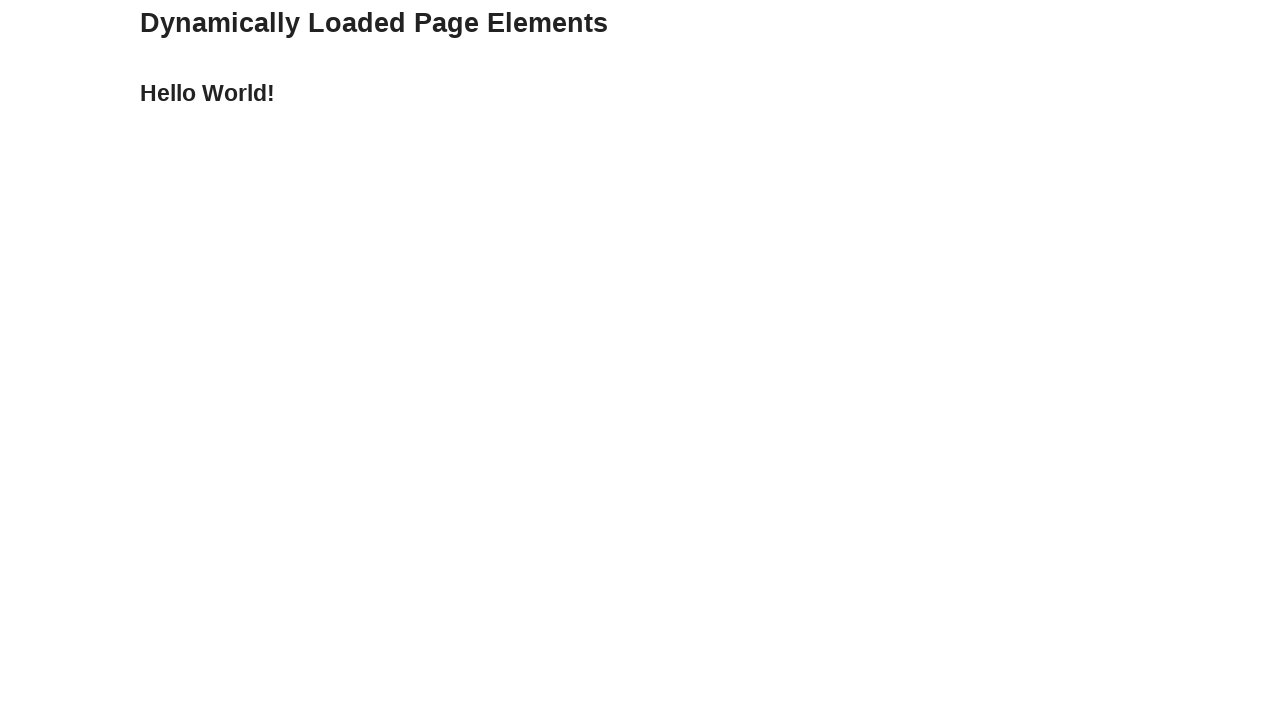

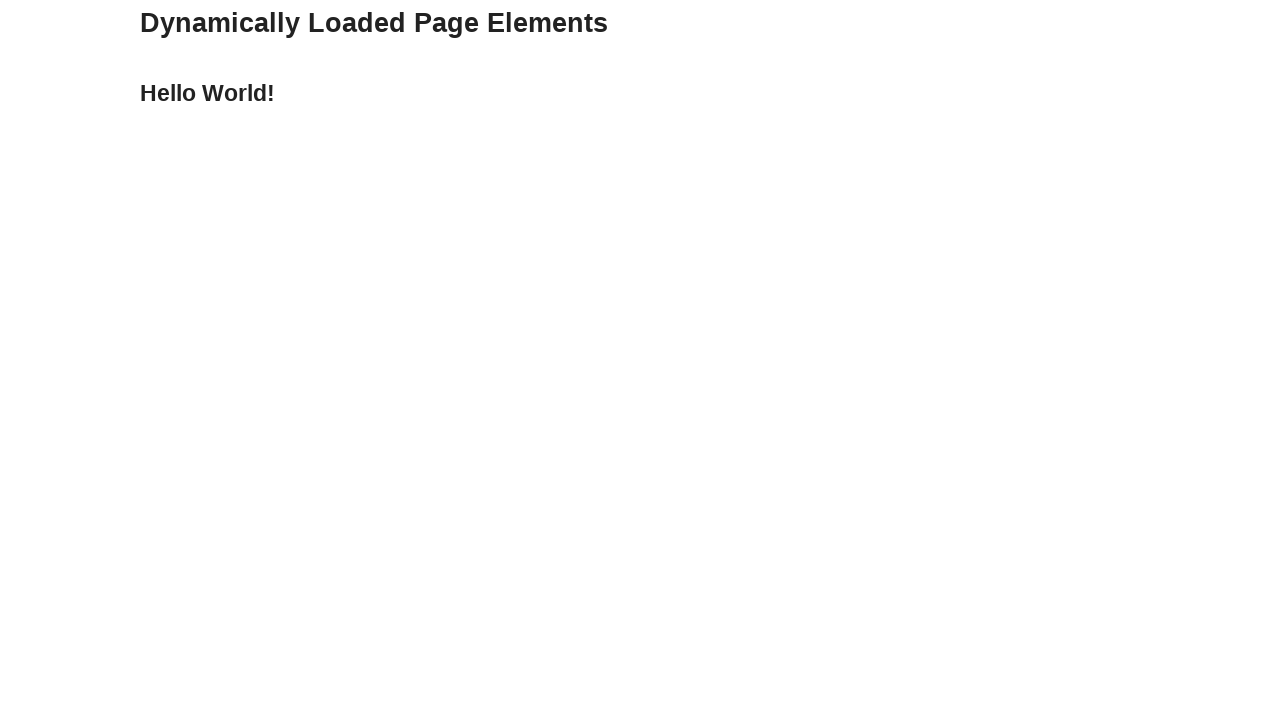